Tests that entered text is trimmed when editing a todo item

Starting URL: https://demo.playwright.dev/todomvc

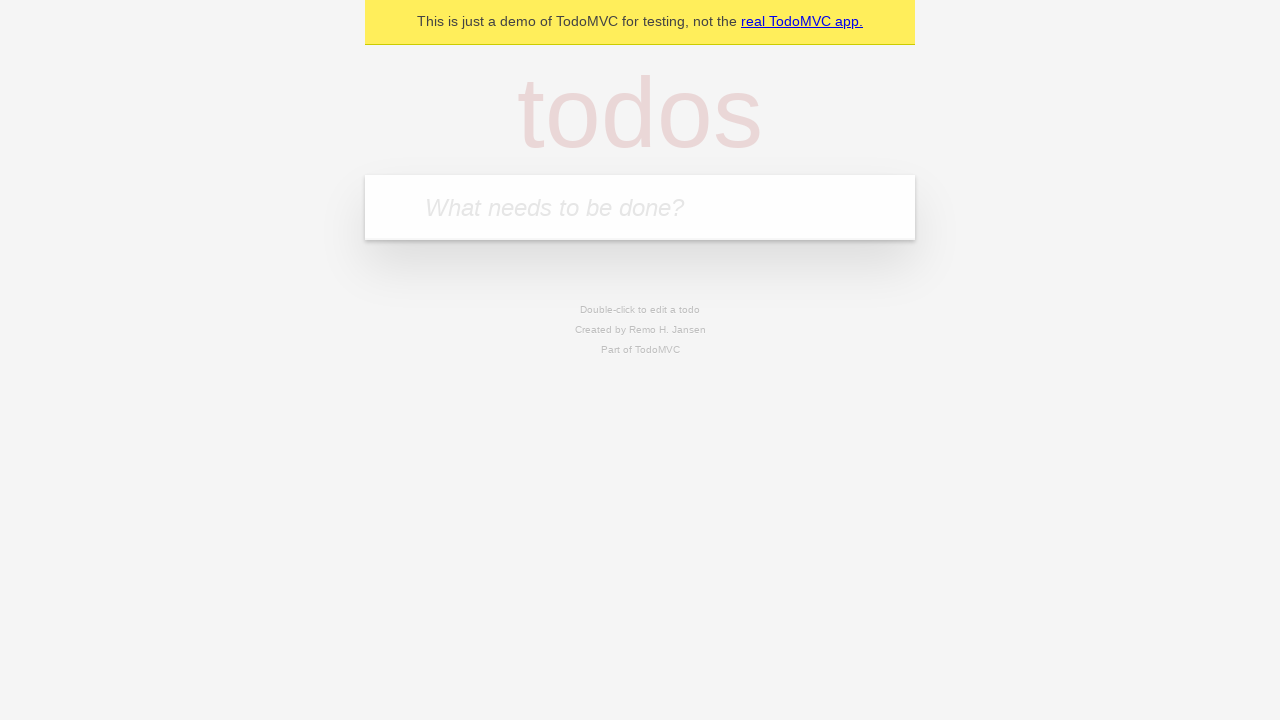

Filled new todo input with 'buy some cheese' on .new-todo
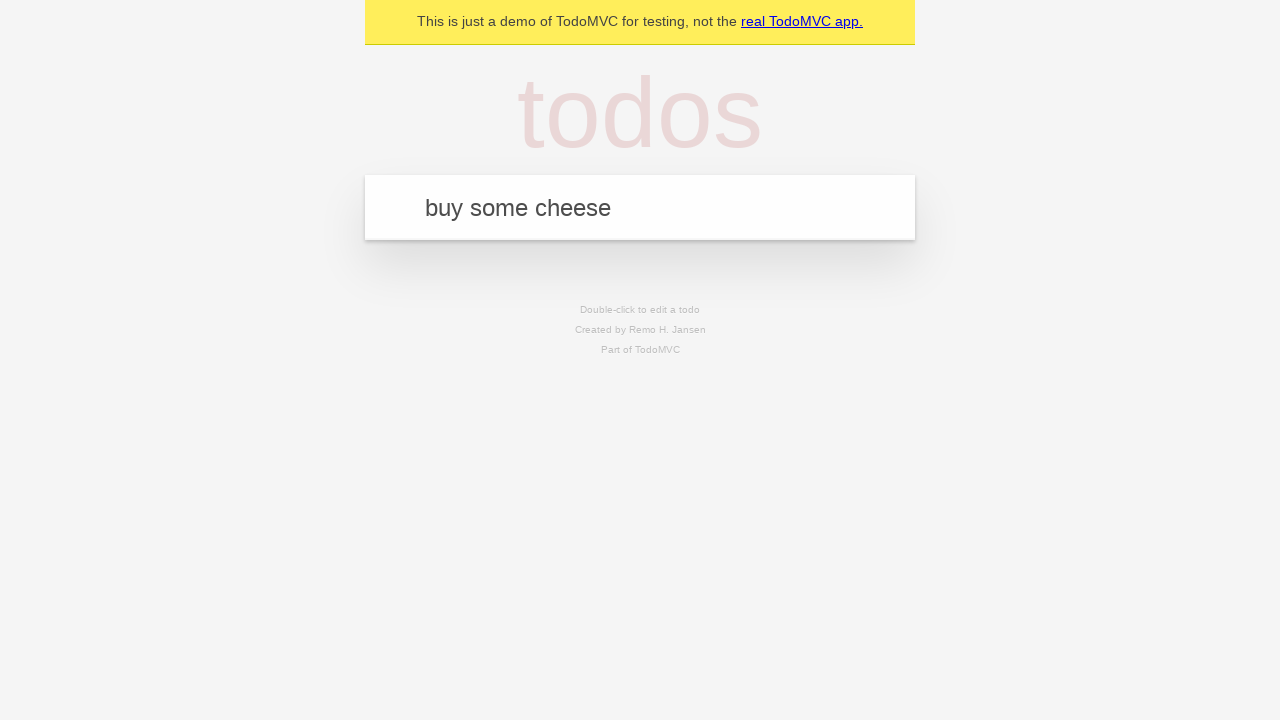

Pressed Enter to create first todo on .new-todo
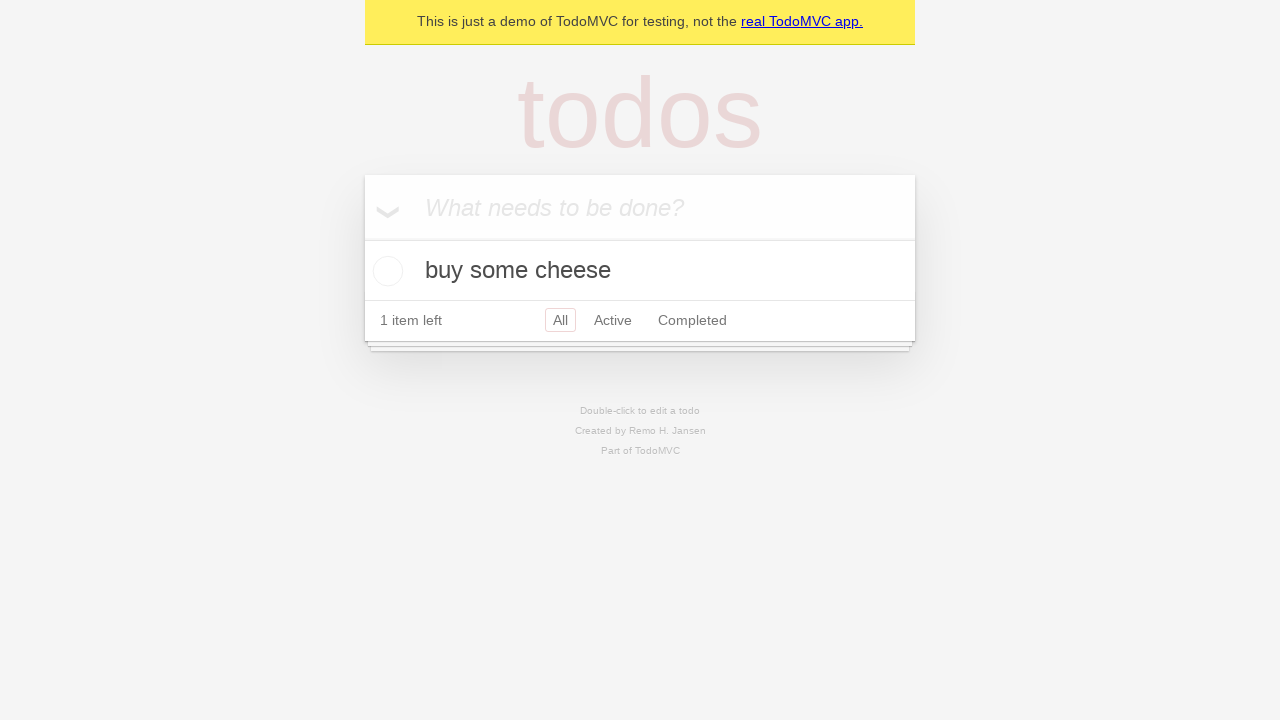

Filled new todo input with 'feed the cat' on .new-todo
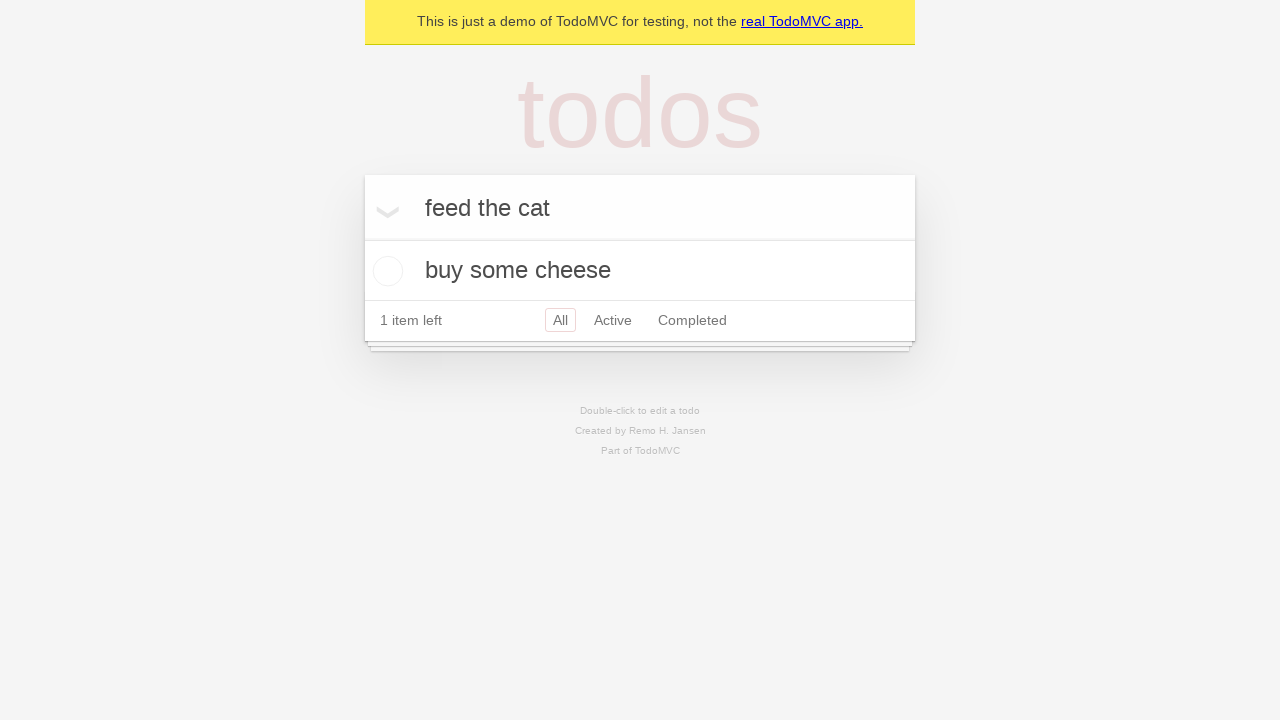

Pressed Enter to create second todo on .new-todo
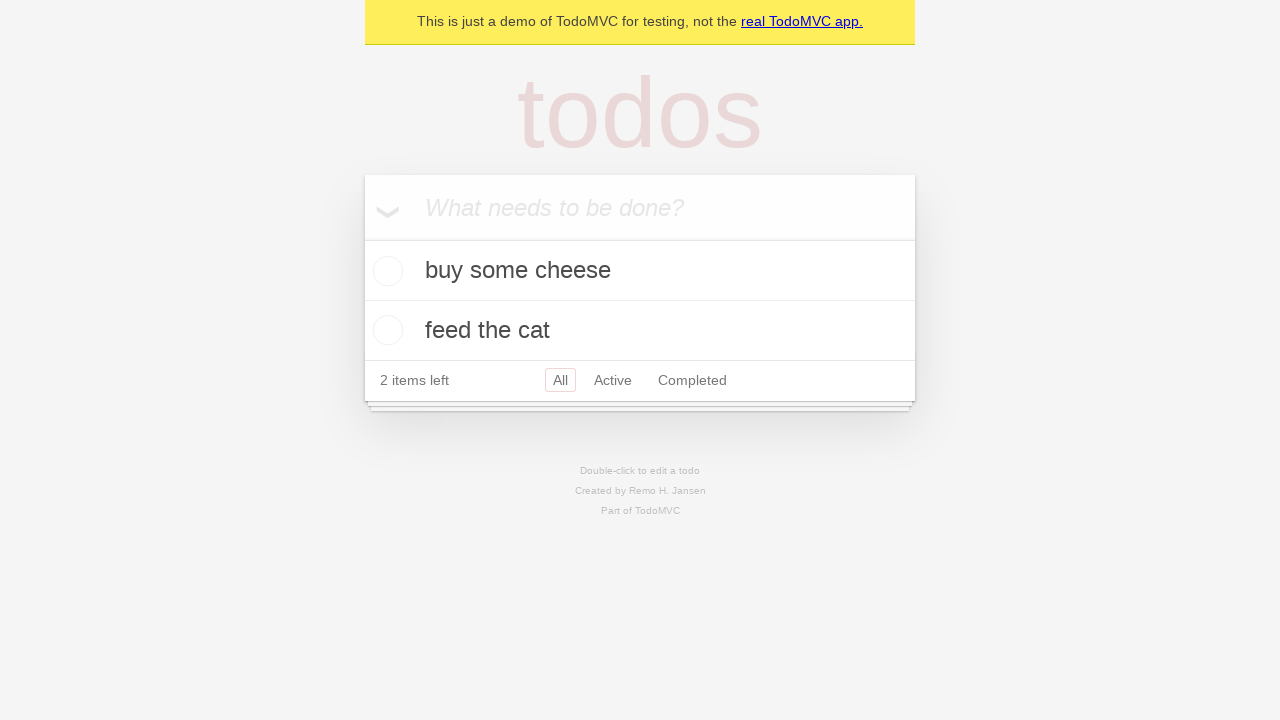

Filled new todo input with 'book a doctors appointment' on .new-todo
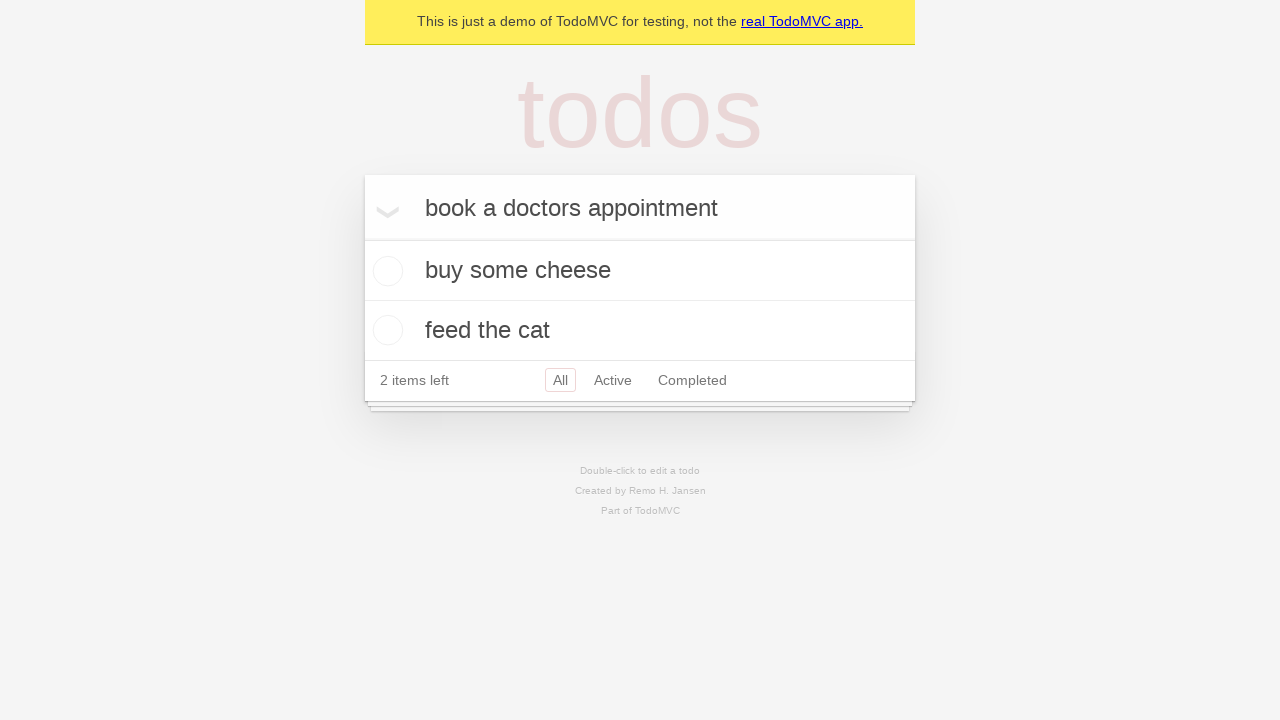

Pressed Enter to create third todo on .new-todo
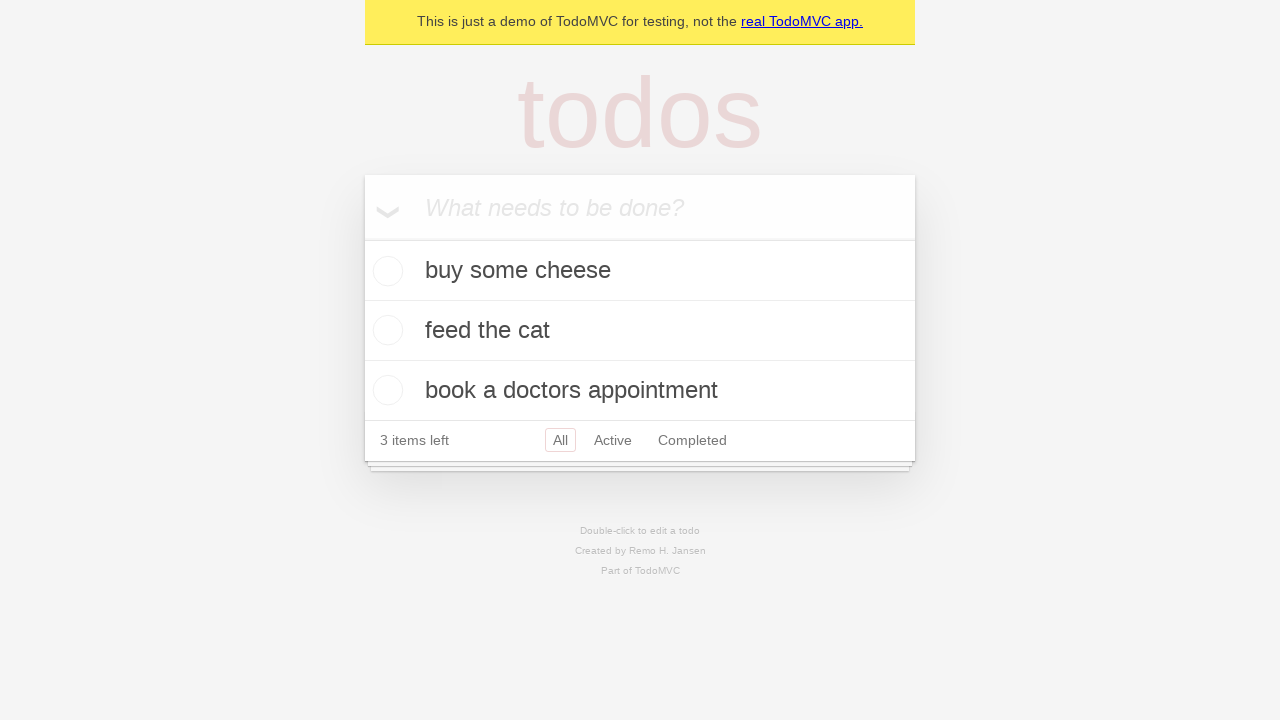

Waited for all 3 todo items to be visible
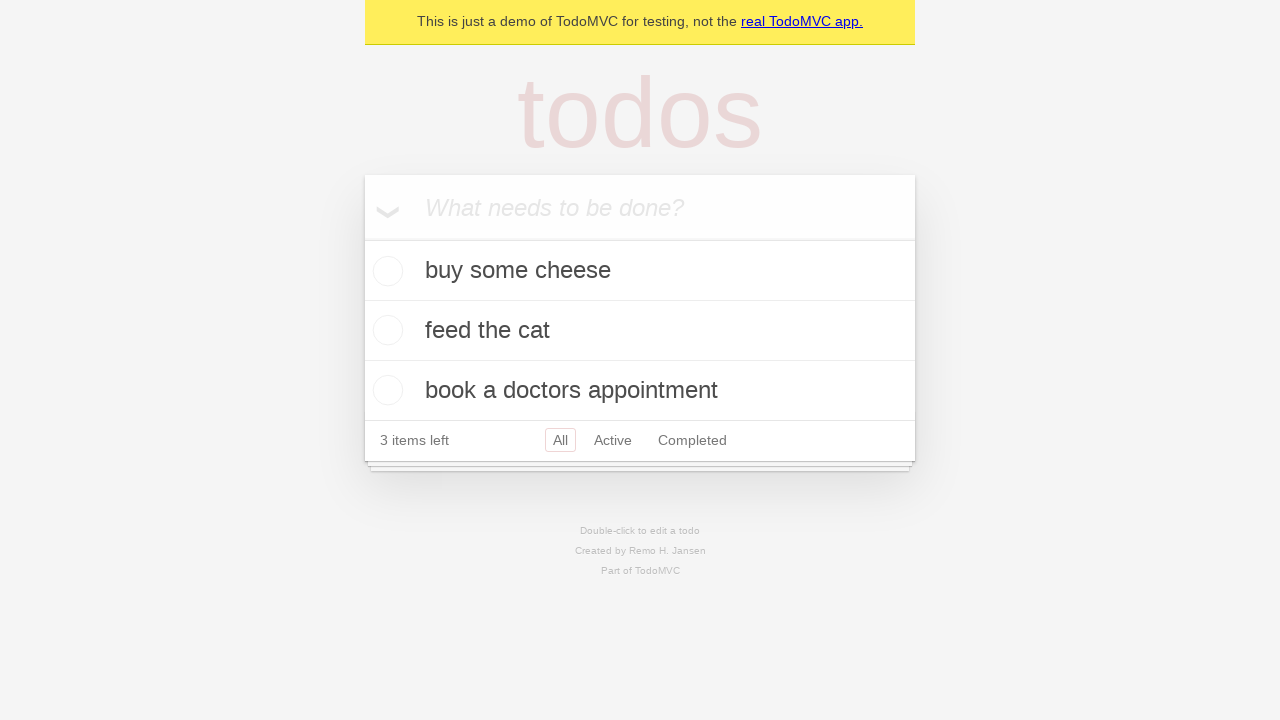

Double-clicked second todo item to enter edit mode at (640, 331) on .todo-list li >> nth=1
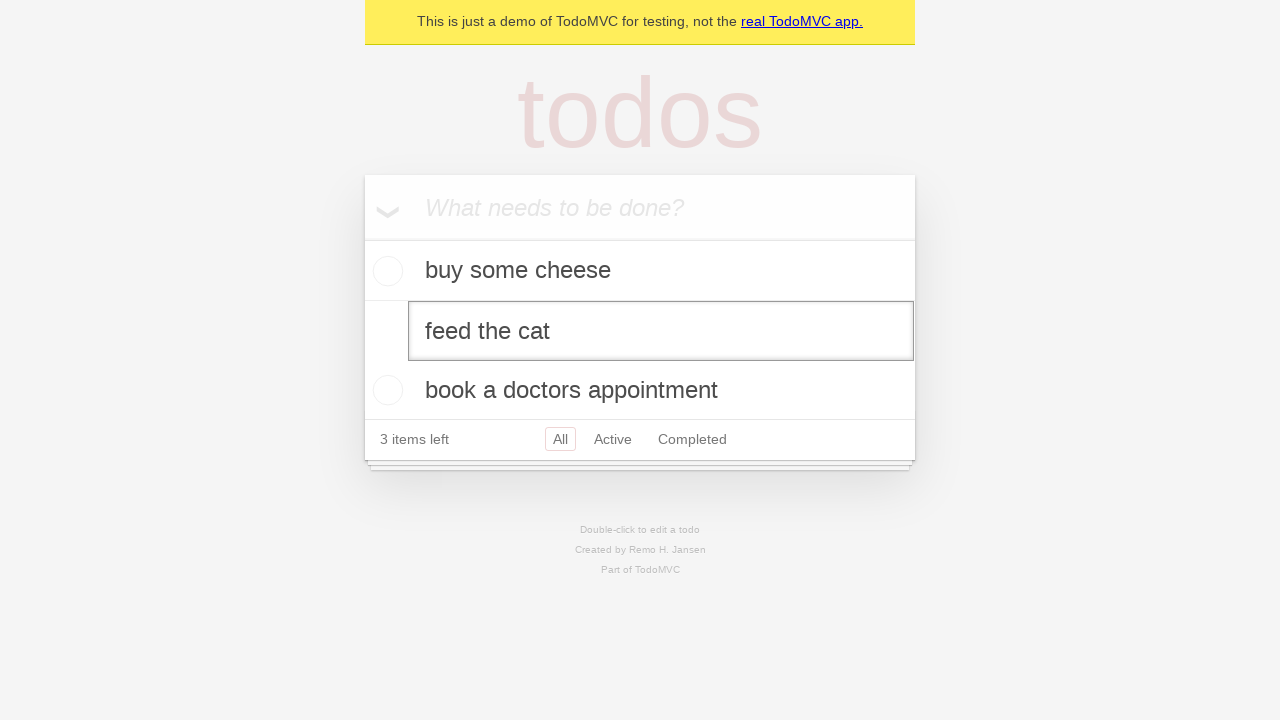

Filled edit field with text surrounded by whitespace on .todo-list li >> nth=1 >> .edit
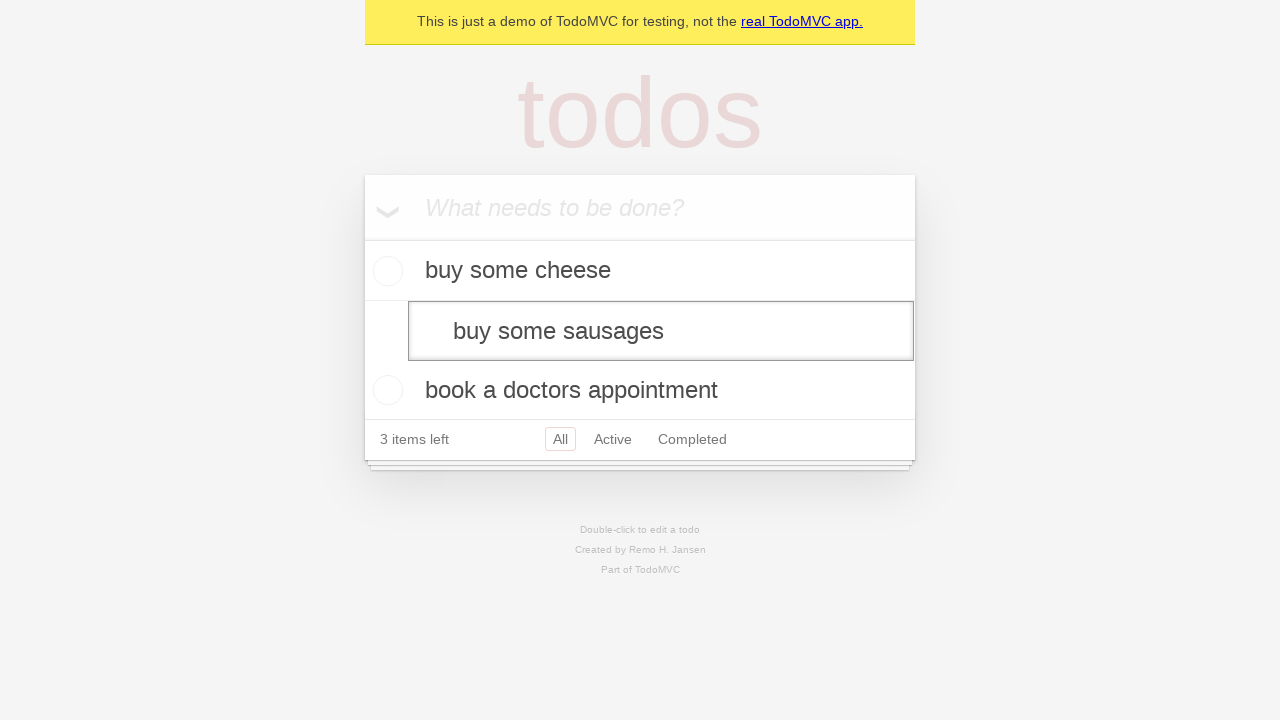

Pressed Enter to confirm edit, verifying text is trimmed on .todo-list li >> nth=1 >> .edit
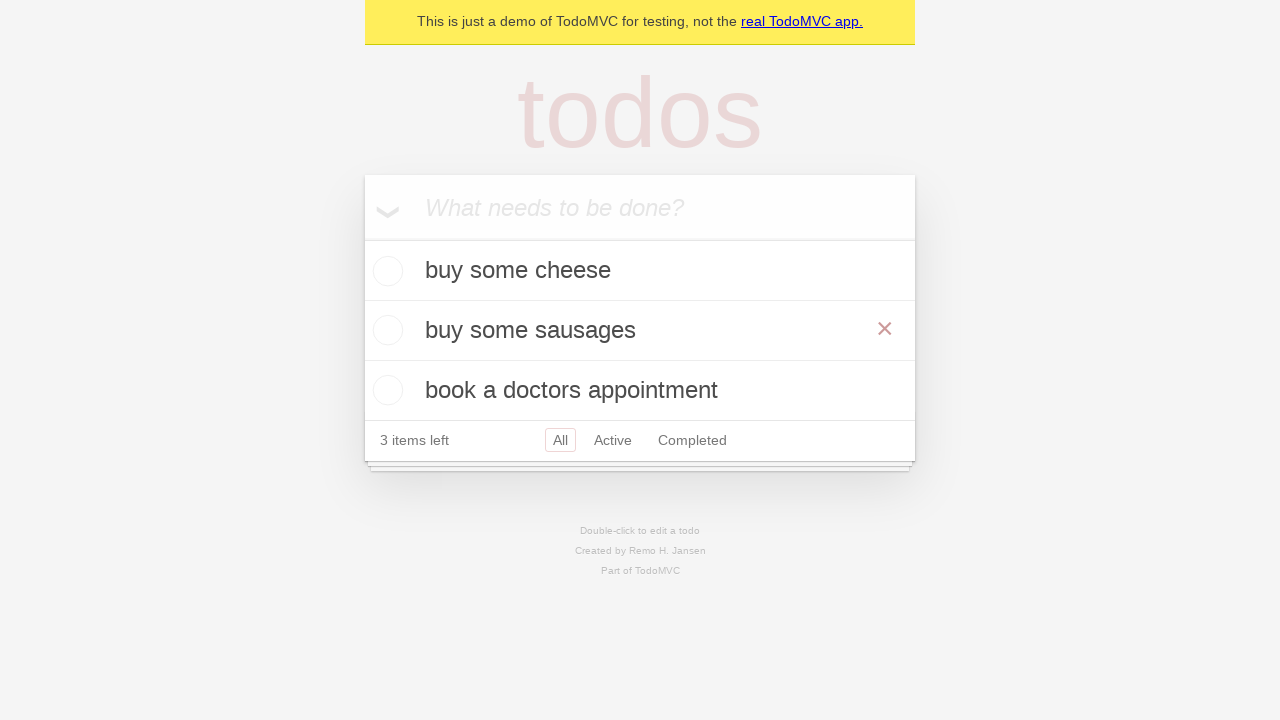

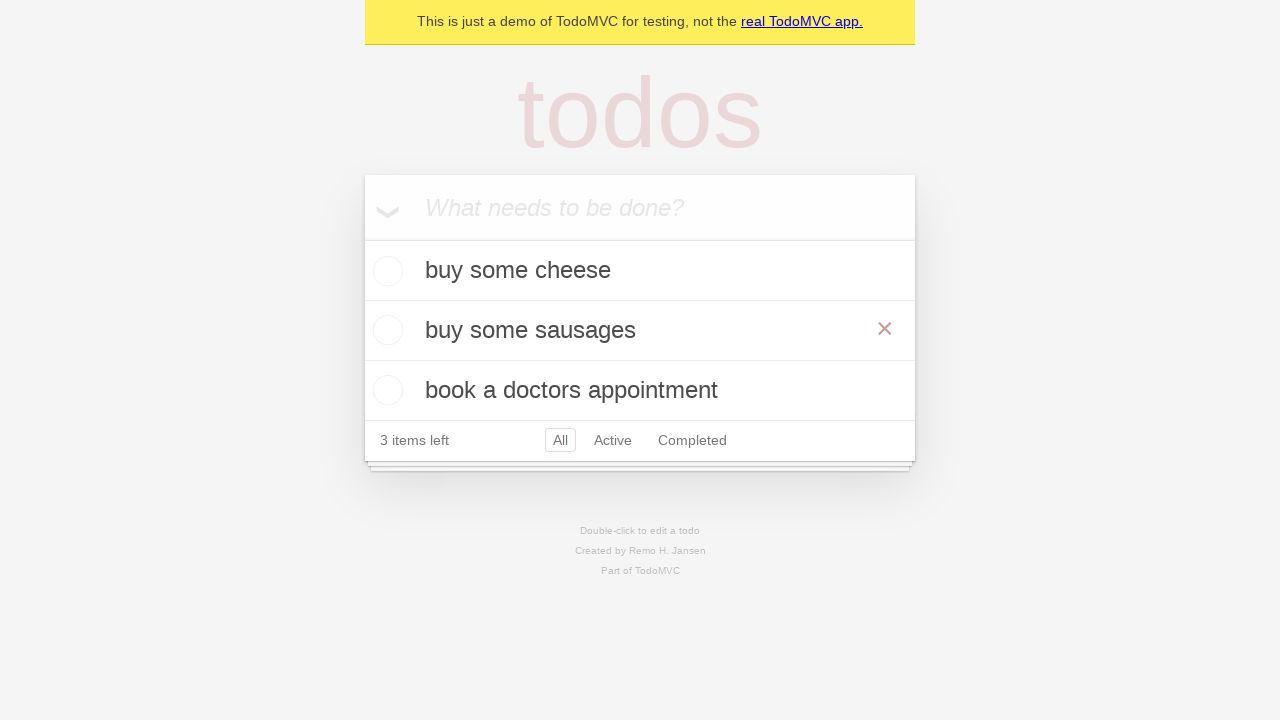